Tests the edit button functionality by clicking edit on an existing car entry and updating all form fields with new values

Starting URL: https://carros-crud.vercel.app/

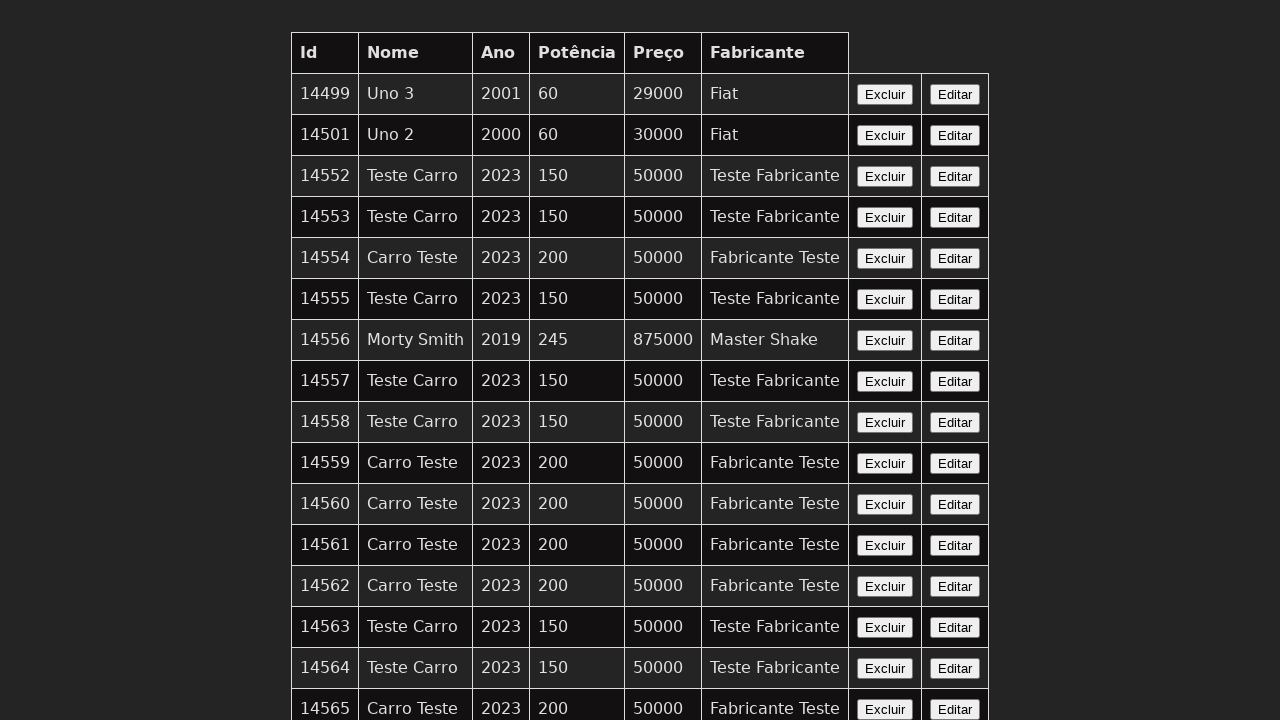

Edit button became visible
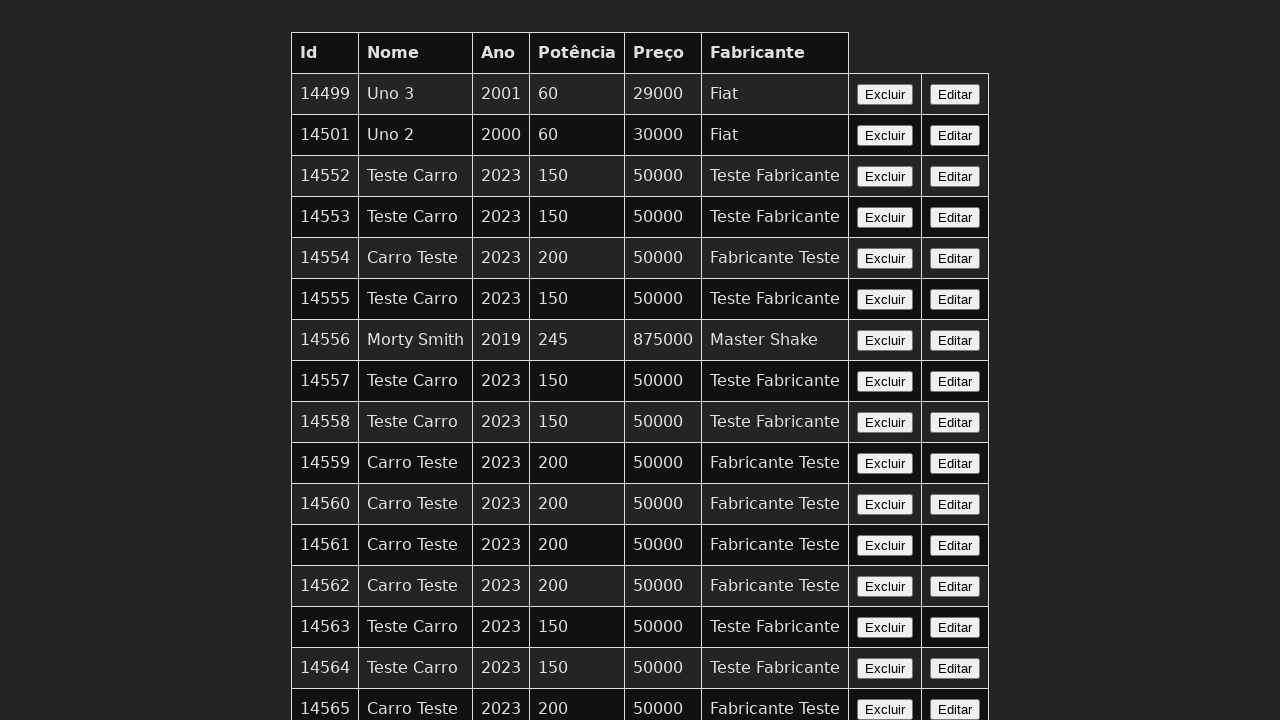

Clicked Edit button to open car entry form at (955, 94) on xpath=//button[contains(text(),'Editar')] >> nth=0
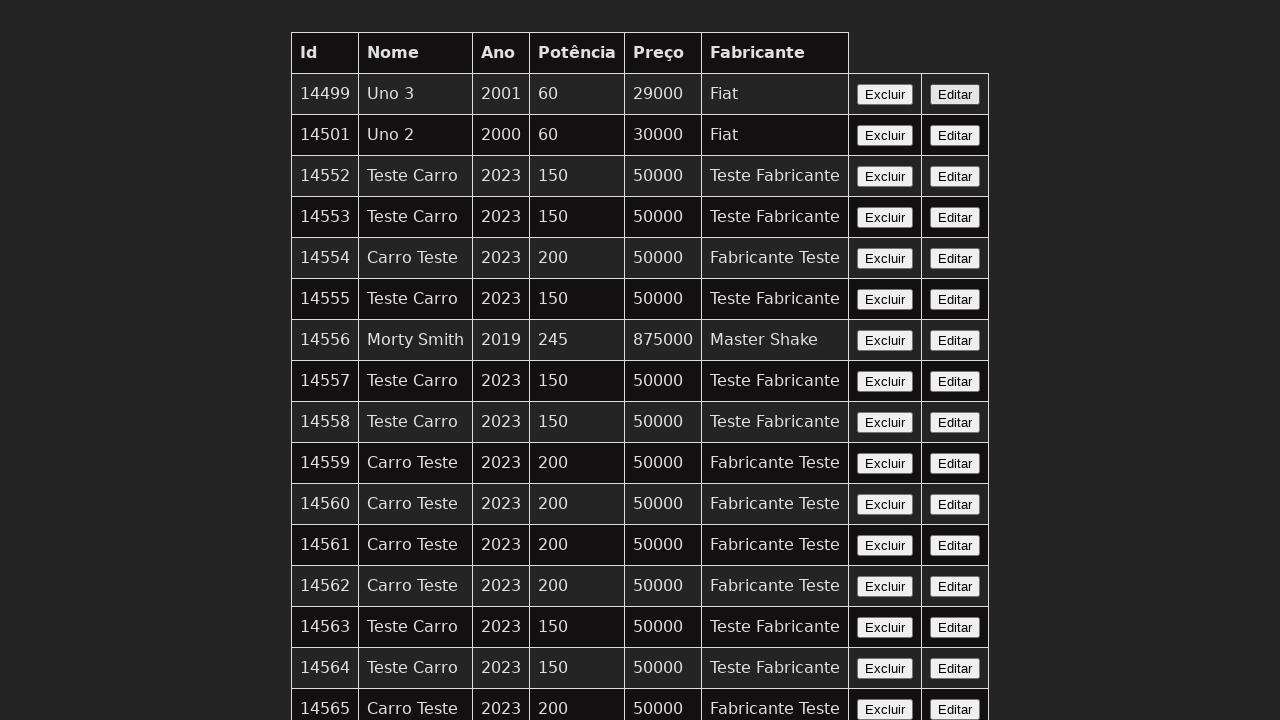

Name input field became visible after clicking edit
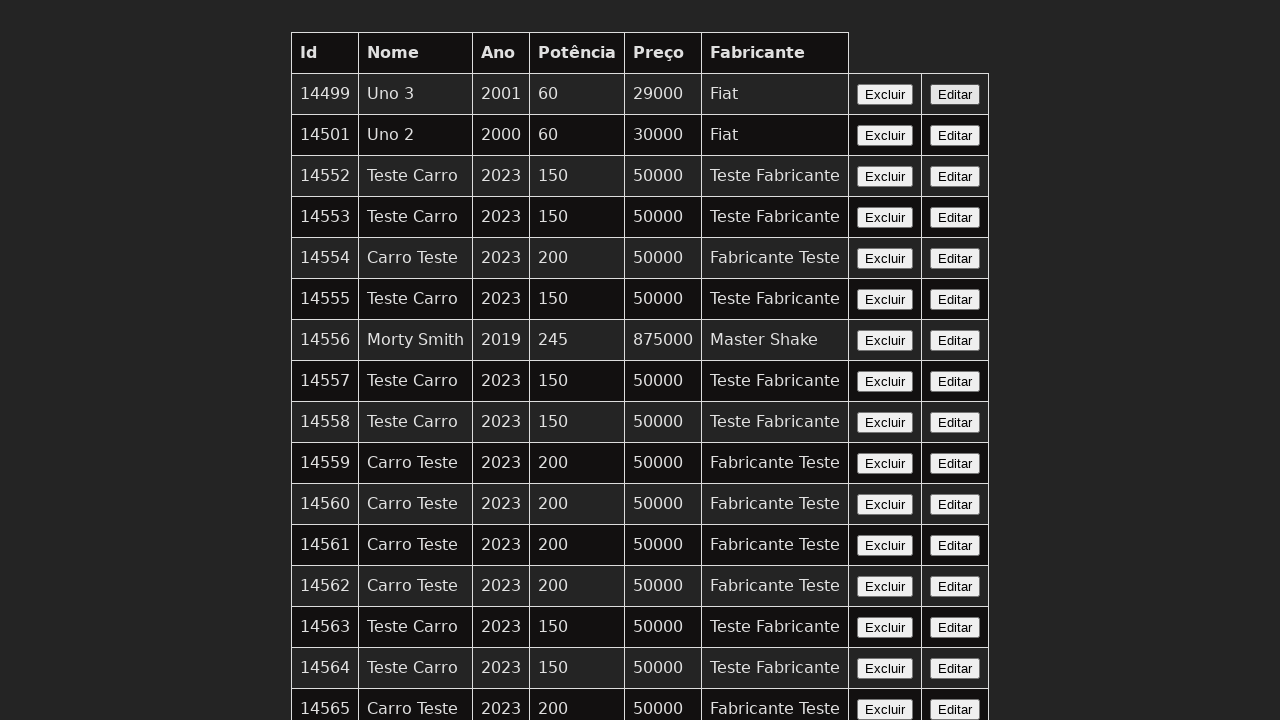

Cleared name field on input[name='nome']
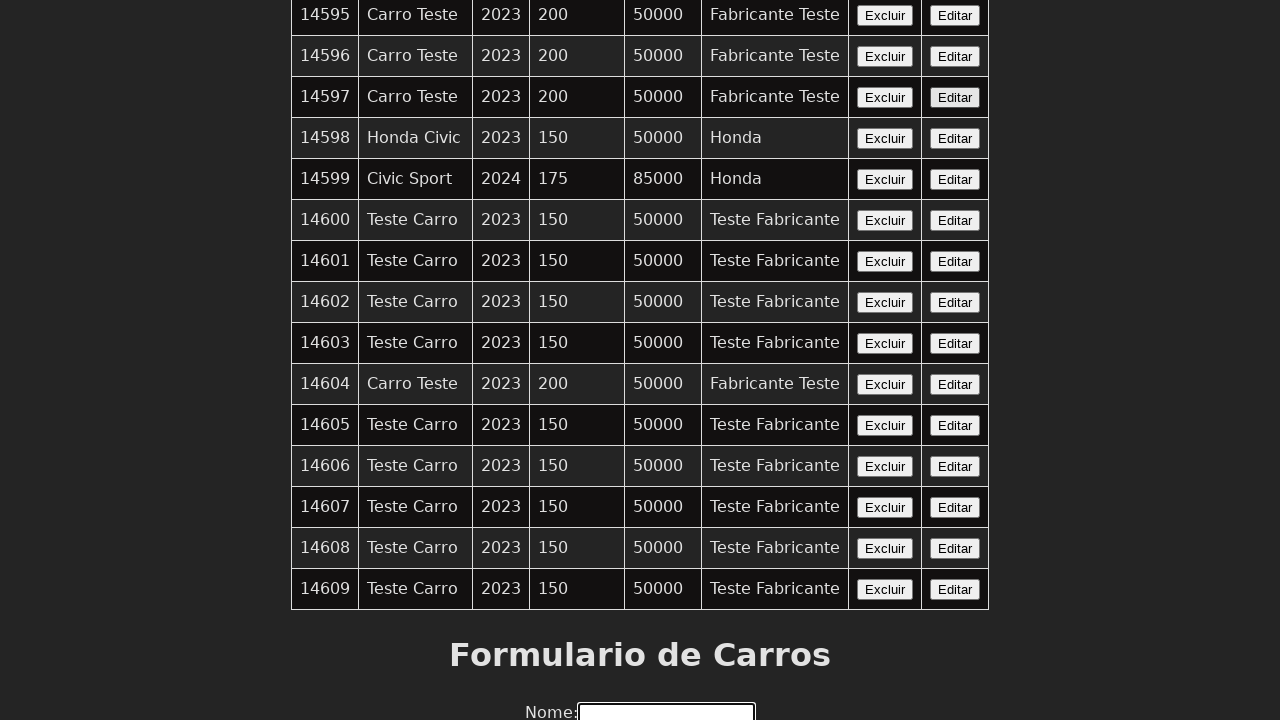

Filled name field with 'Carro Editado' on input[name='nome']
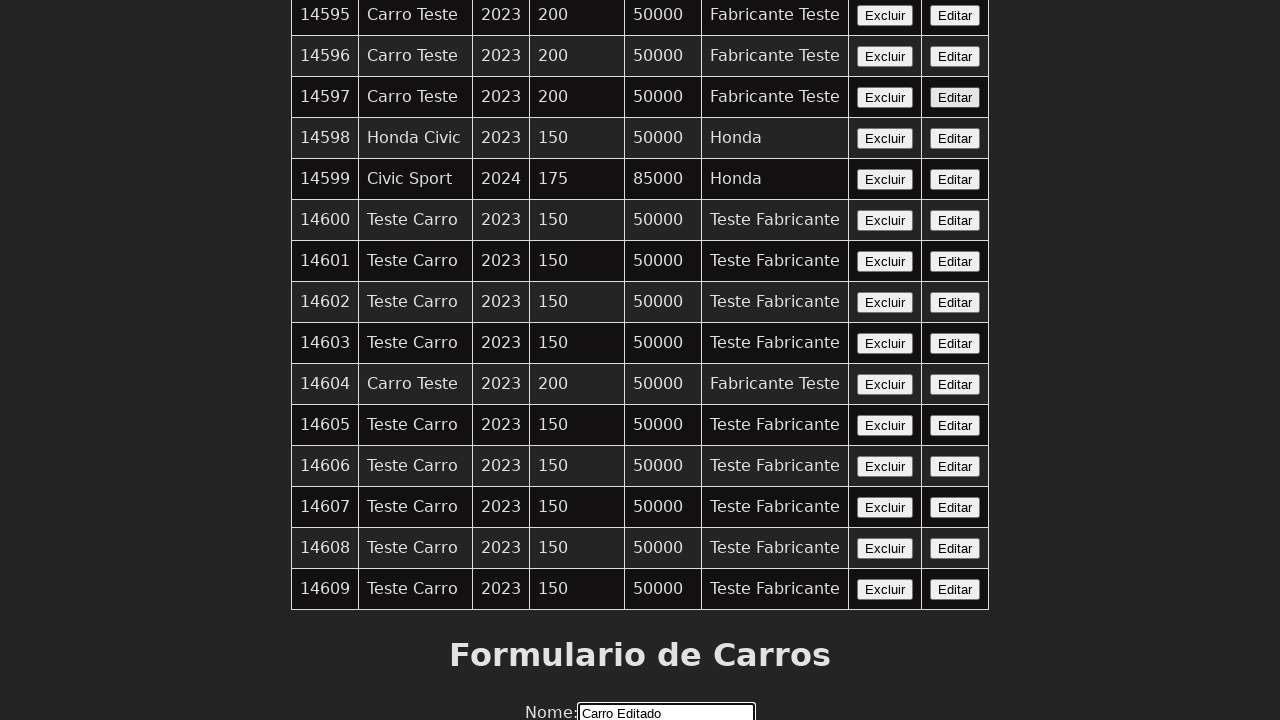

Cleared year field on input[name='ano']
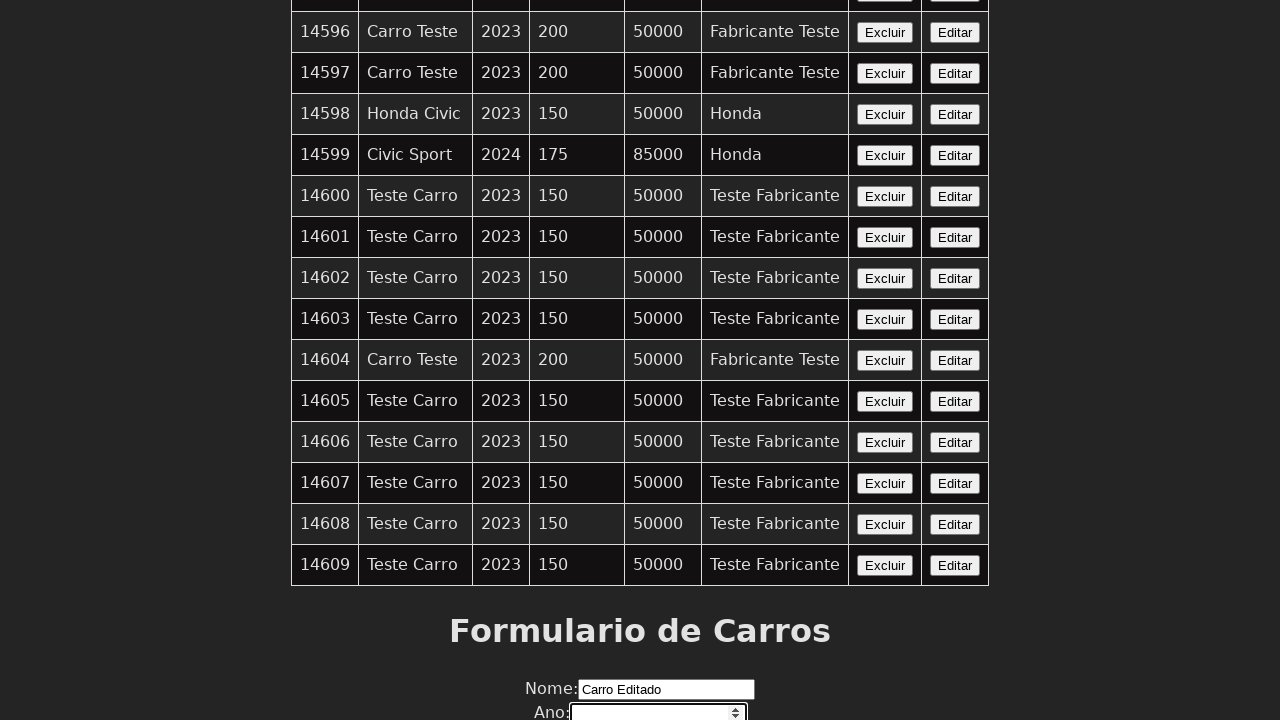

Filled year field with '2024' on input[name='ano']
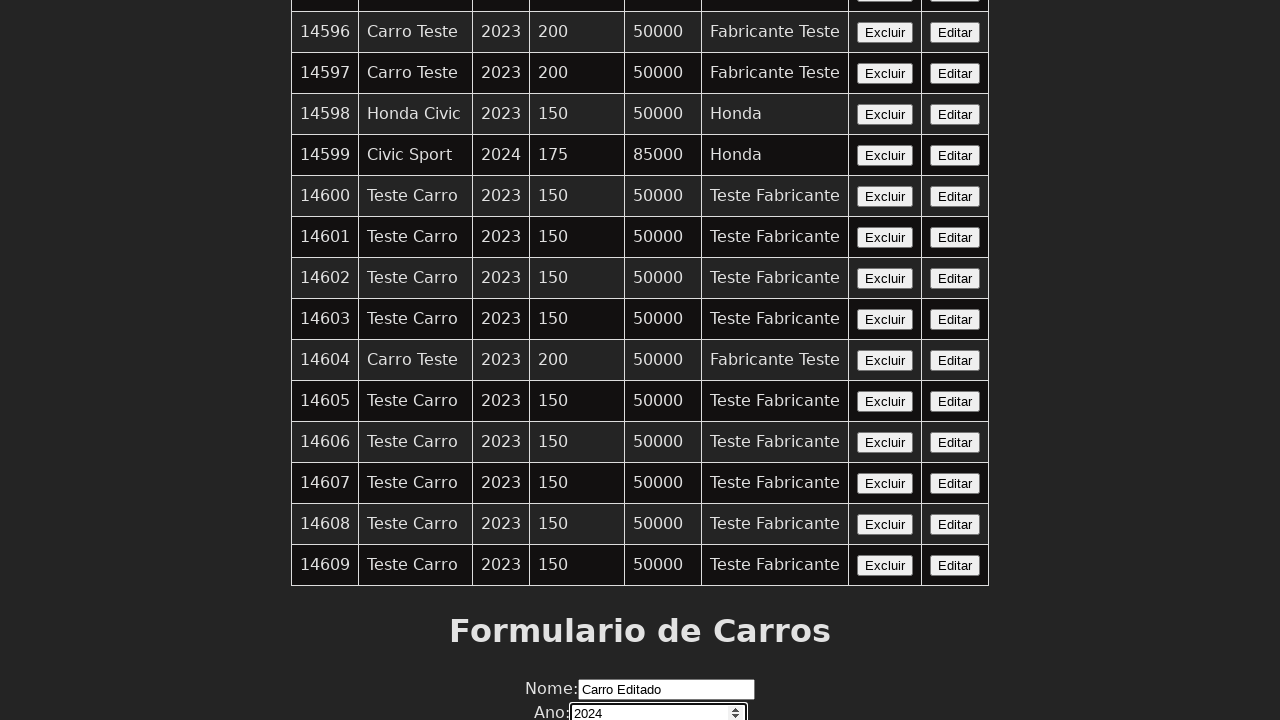

Cleared power field on input[name='potencia']
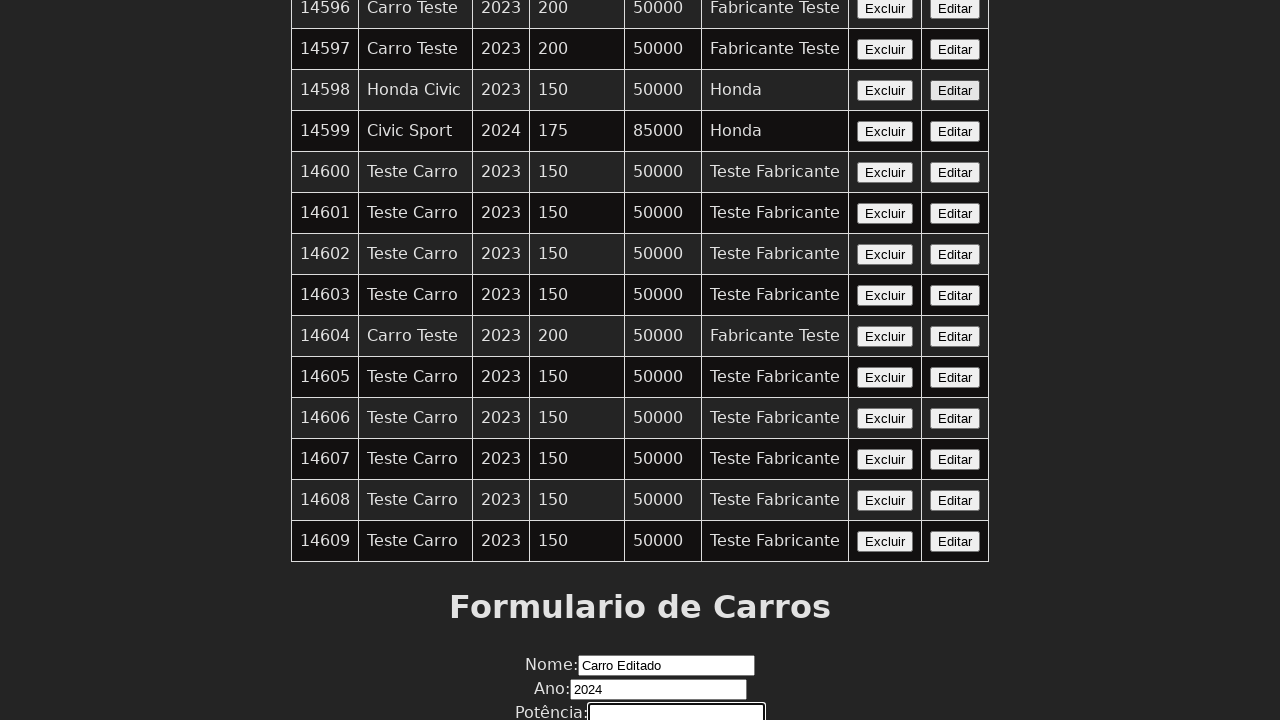

Filled power field with '180' on input[name='potencia']
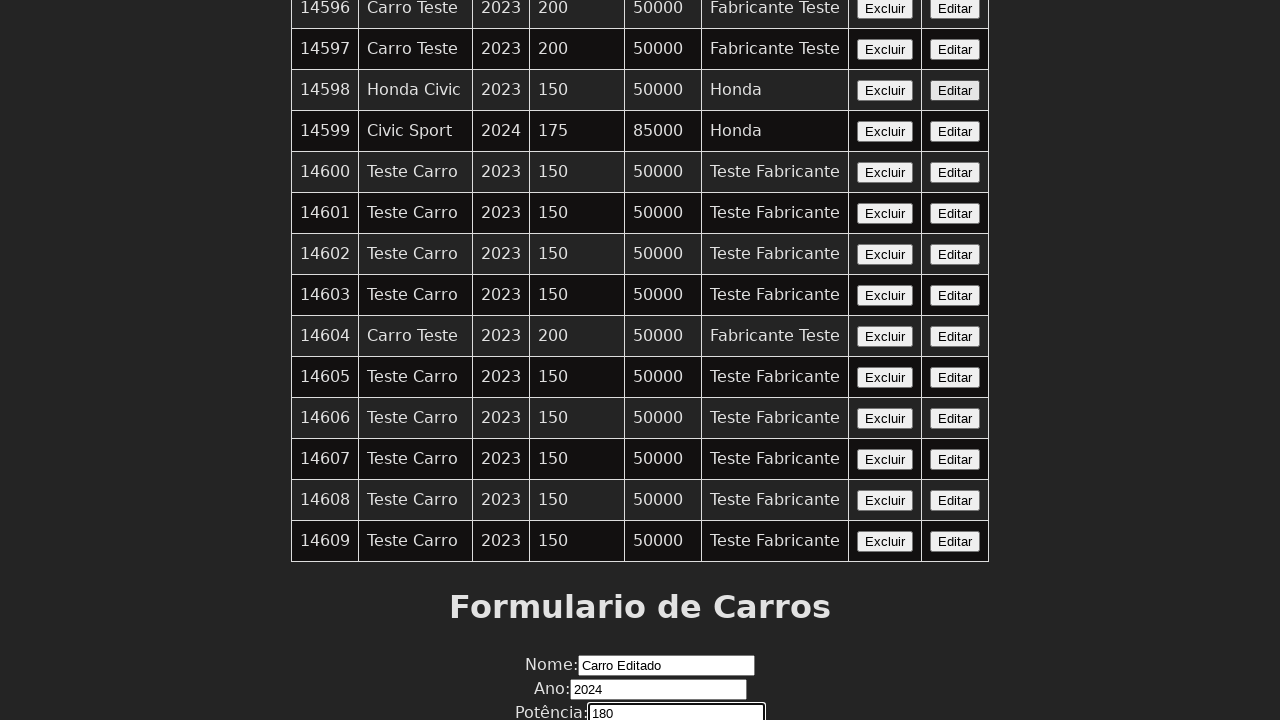

Cleared price field on input[name='preco']
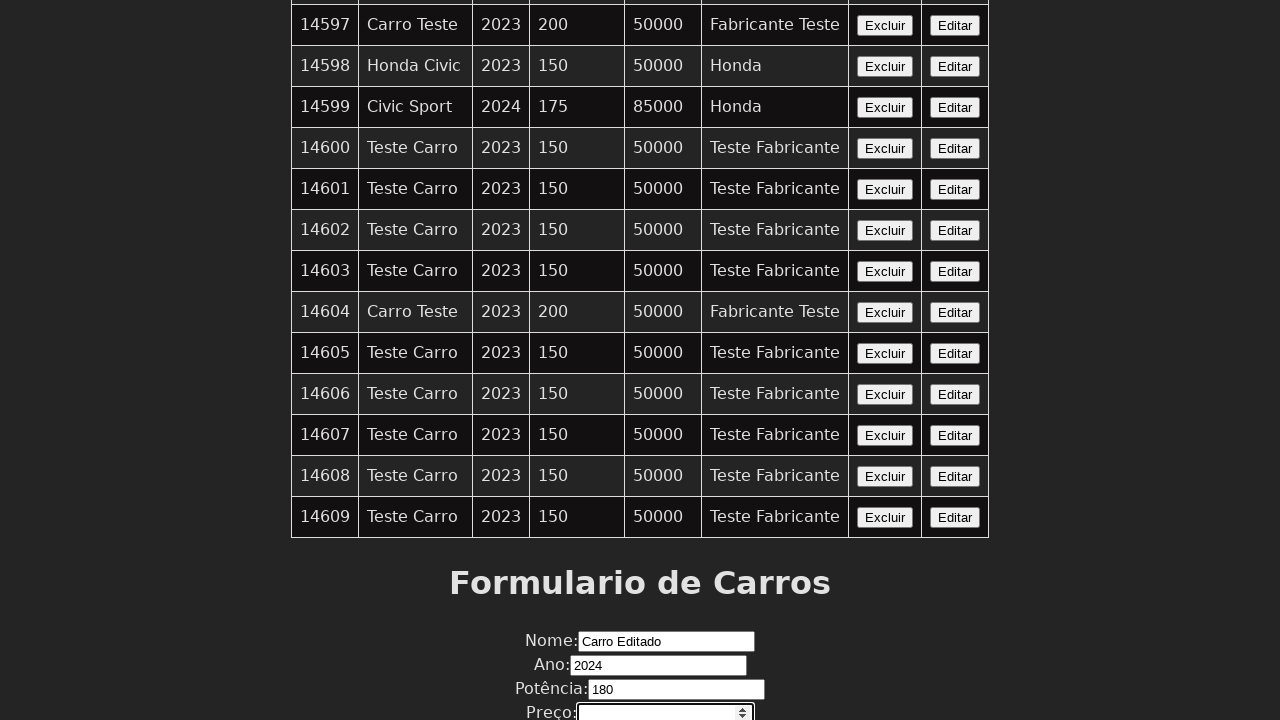

Filled price field with '60000' on input[name='preco']
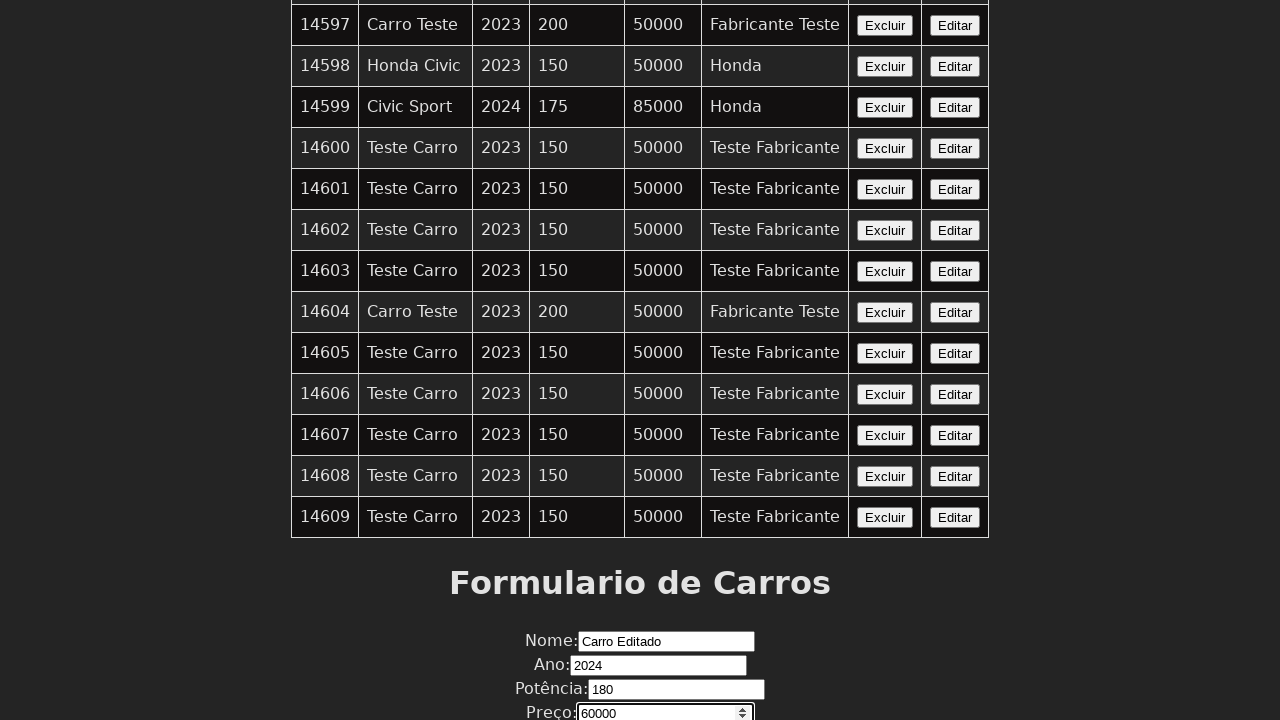

Cleared manufacturer field on input[name='fabricante']
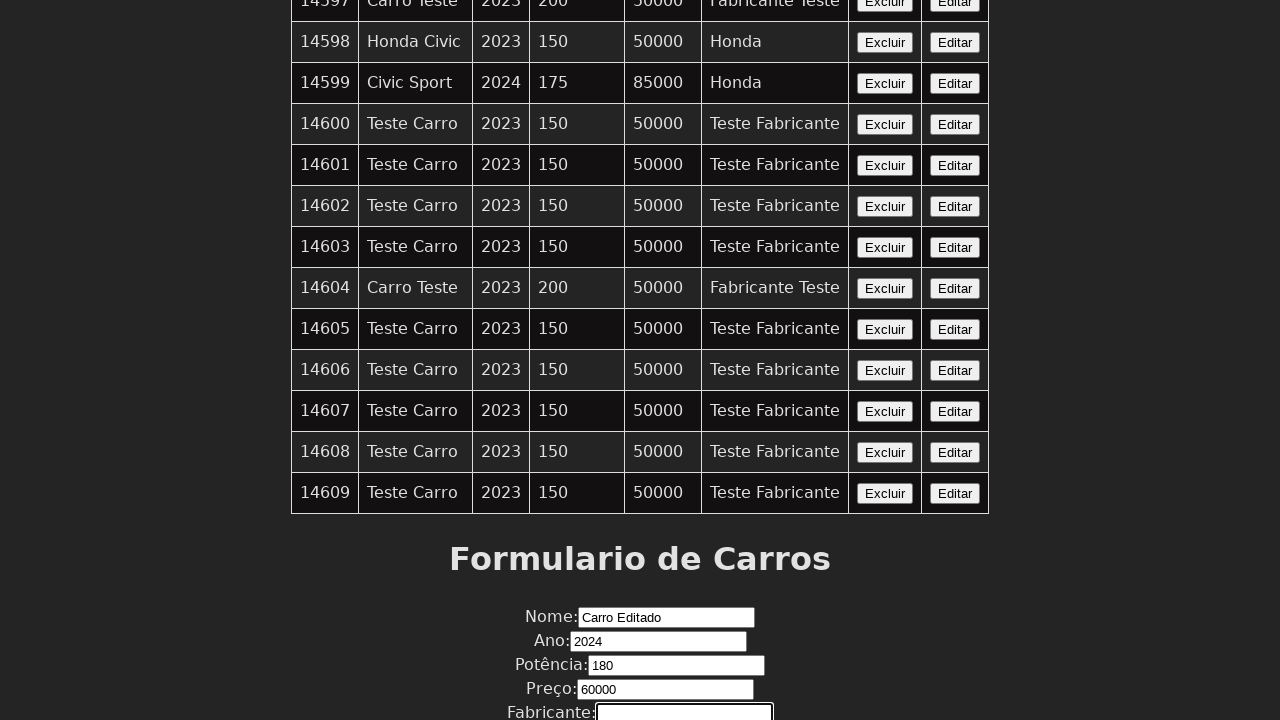

Filled manufacturer field with 'Fabricante Editado' on input[name='fabricante']
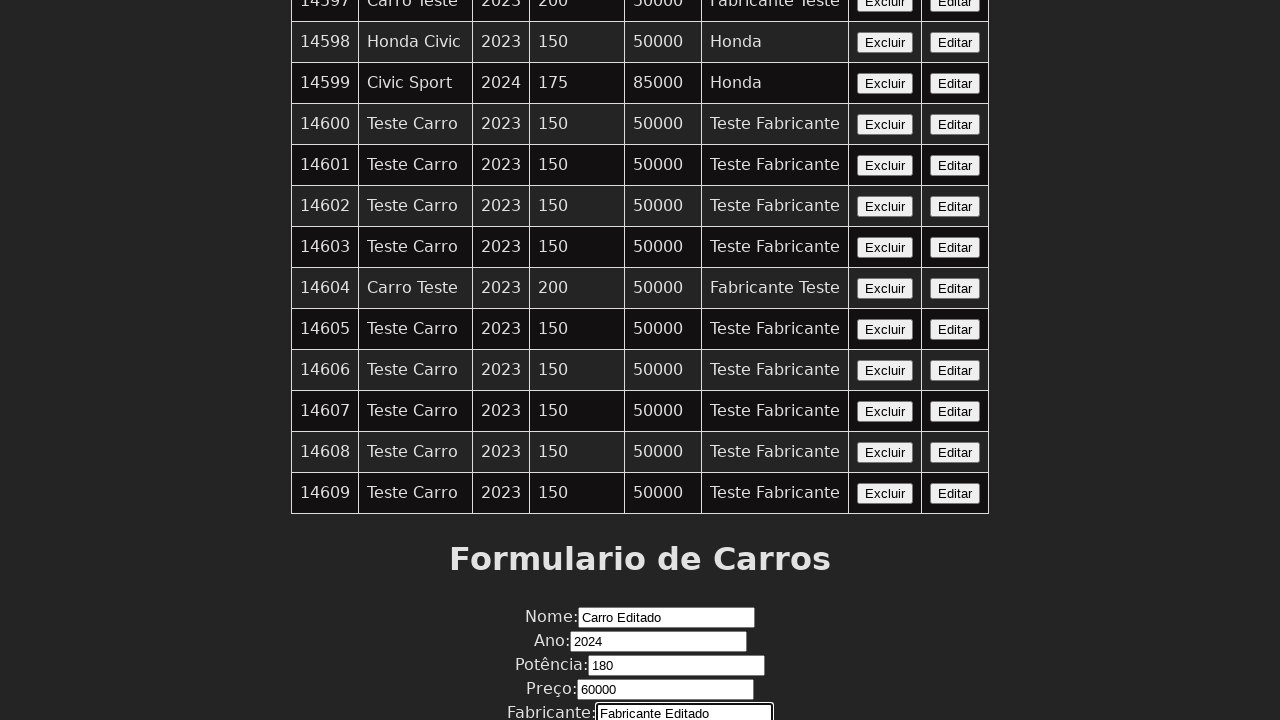

Clicked submit button to save all edited car entry changes at (955, 94) on xpath=//button[contains(text(),'Editar')]
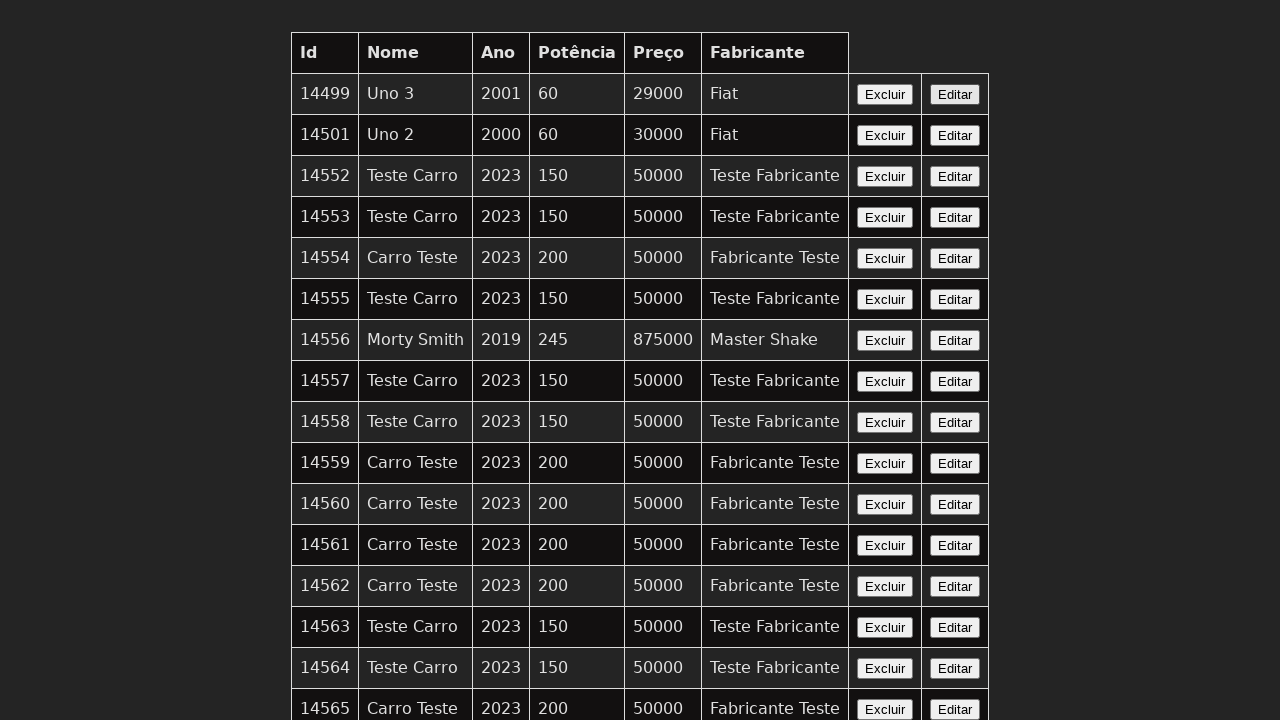

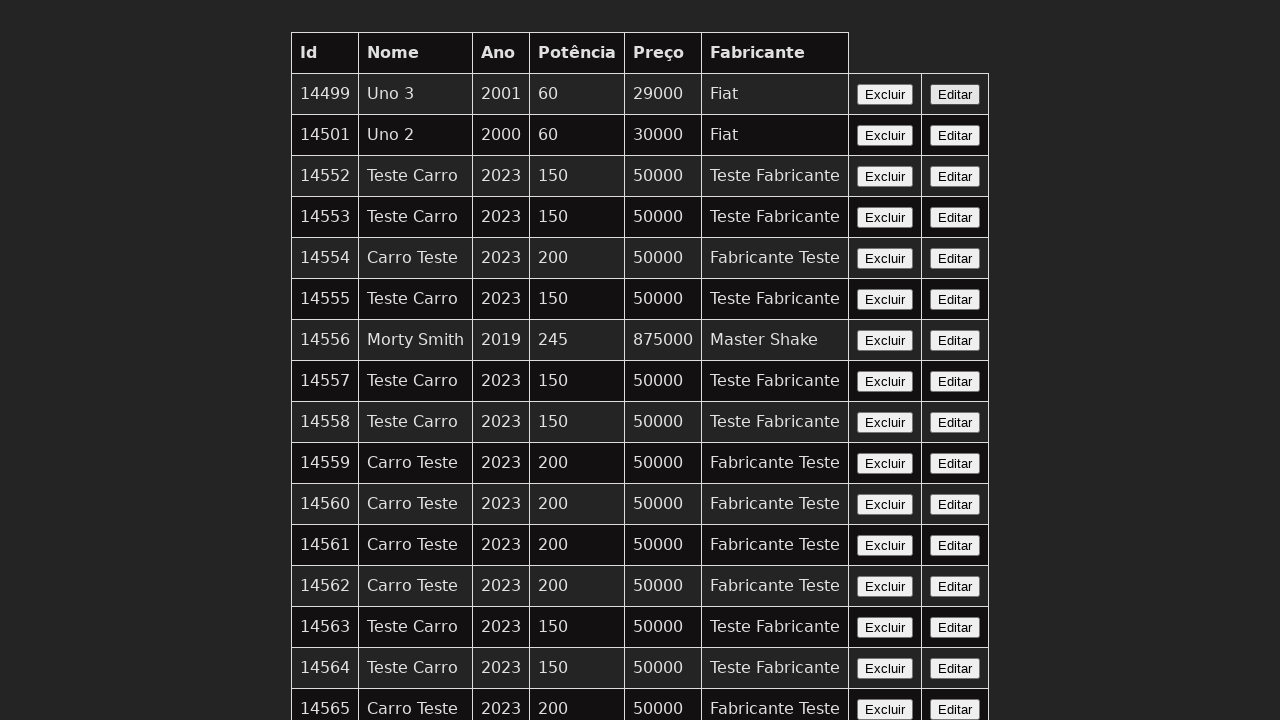